Tests checkbox functionality by selecting all checkboxes except "Others" and then verifying their selected status

Starting URL: https://www.leafground.com/checkbox.xhtml

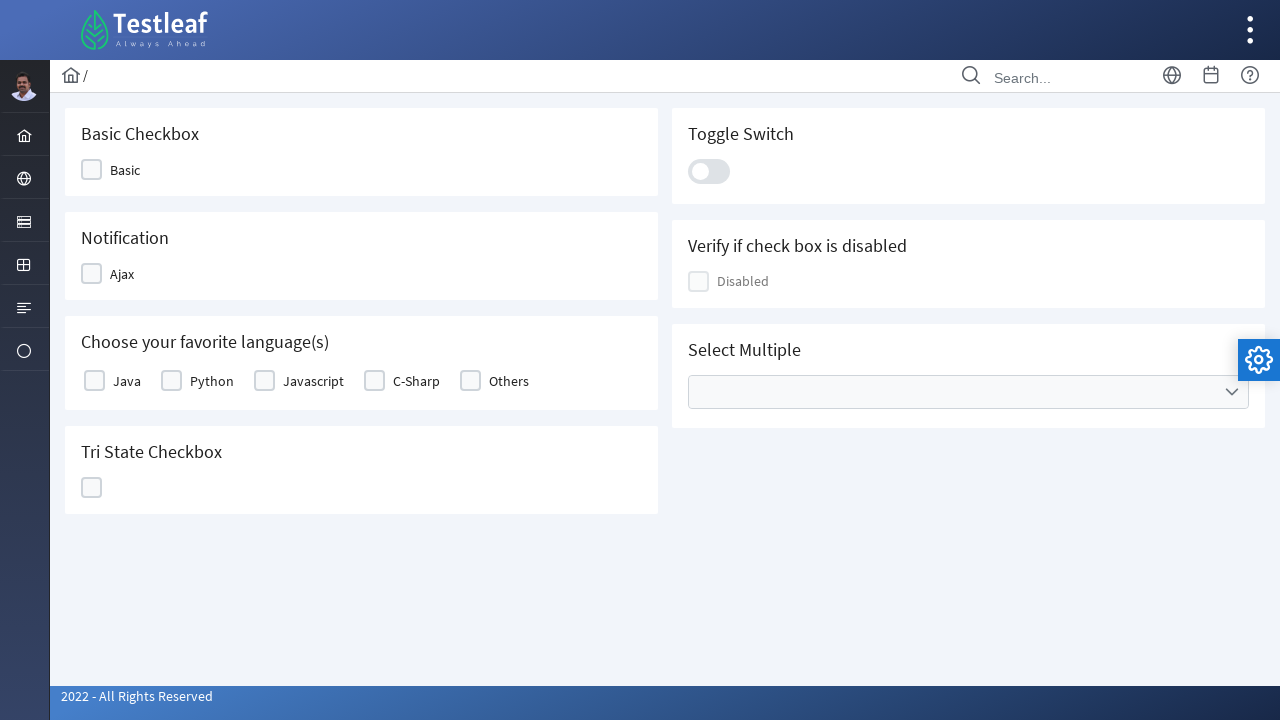

Retrieved all checkbox labels from the basic checkbox section
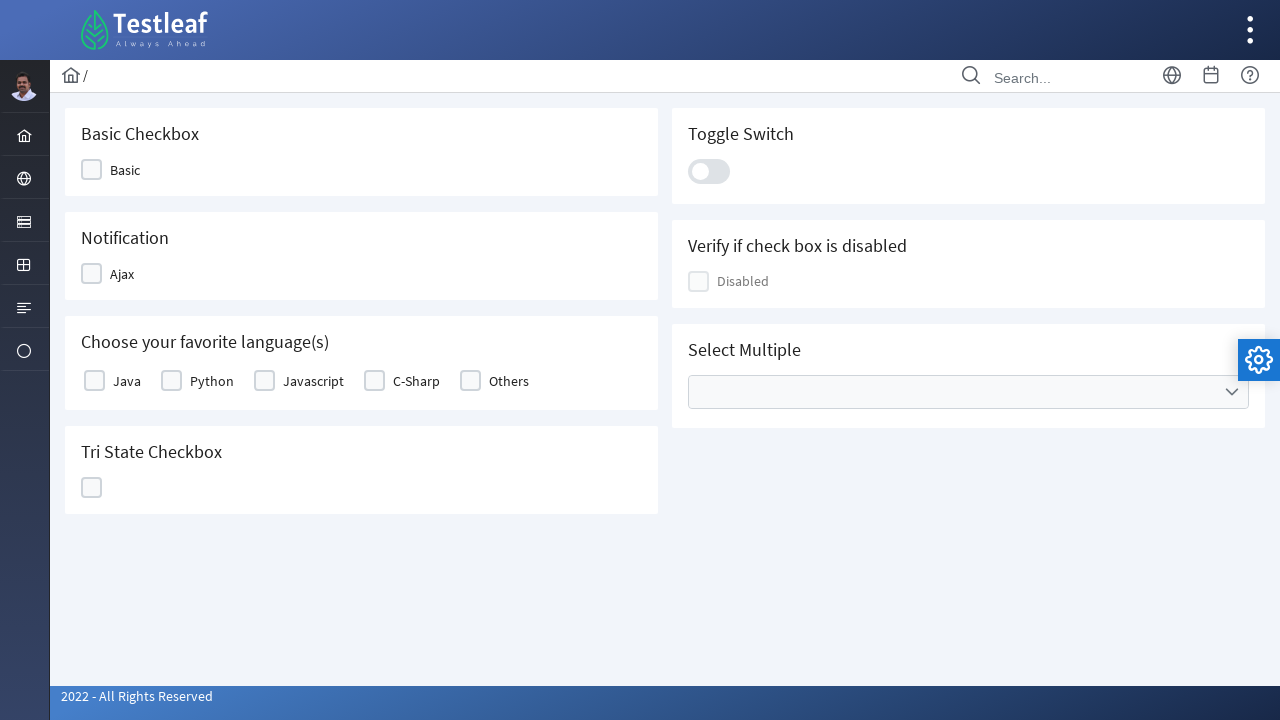

Clicked checkbox for 'Java' at (127, 381) on xpath=//table[@id='j_idt87:basic']//label >> nth=0
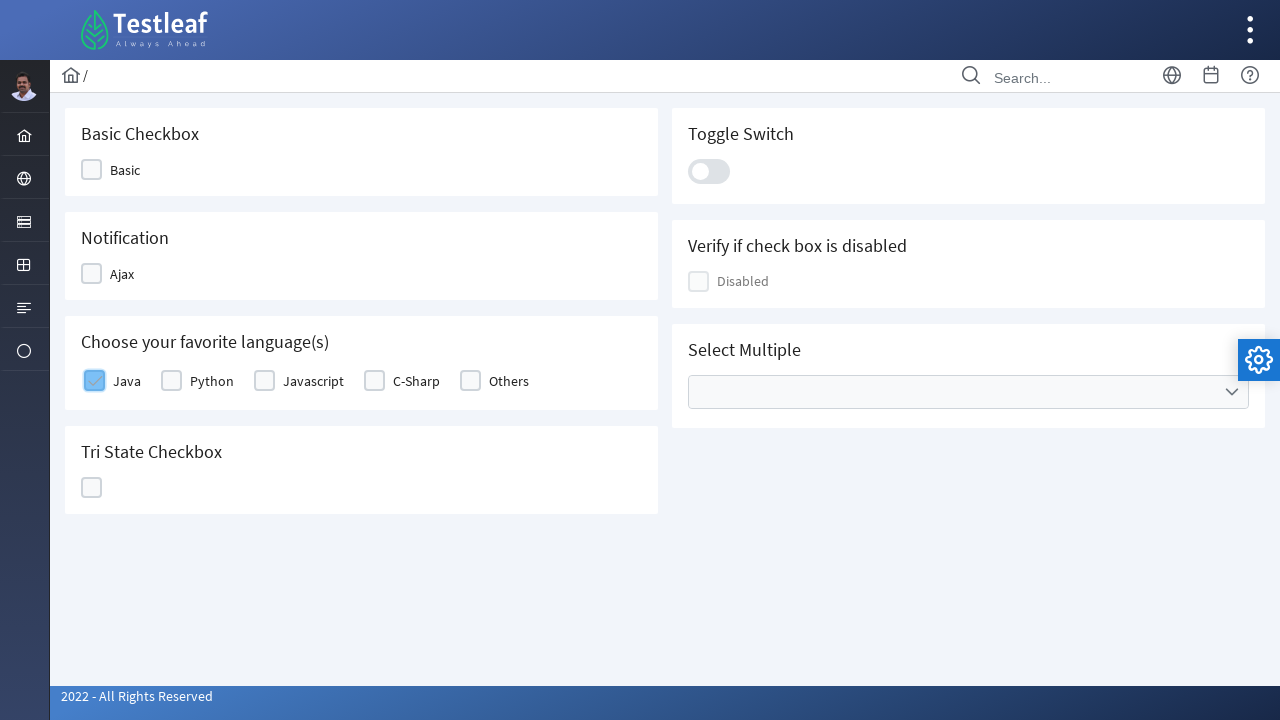

Clicked checkbox for 'Python' at (212, 381) on xpath=//table[@id='j_idt87:basic']//label >> nth=1
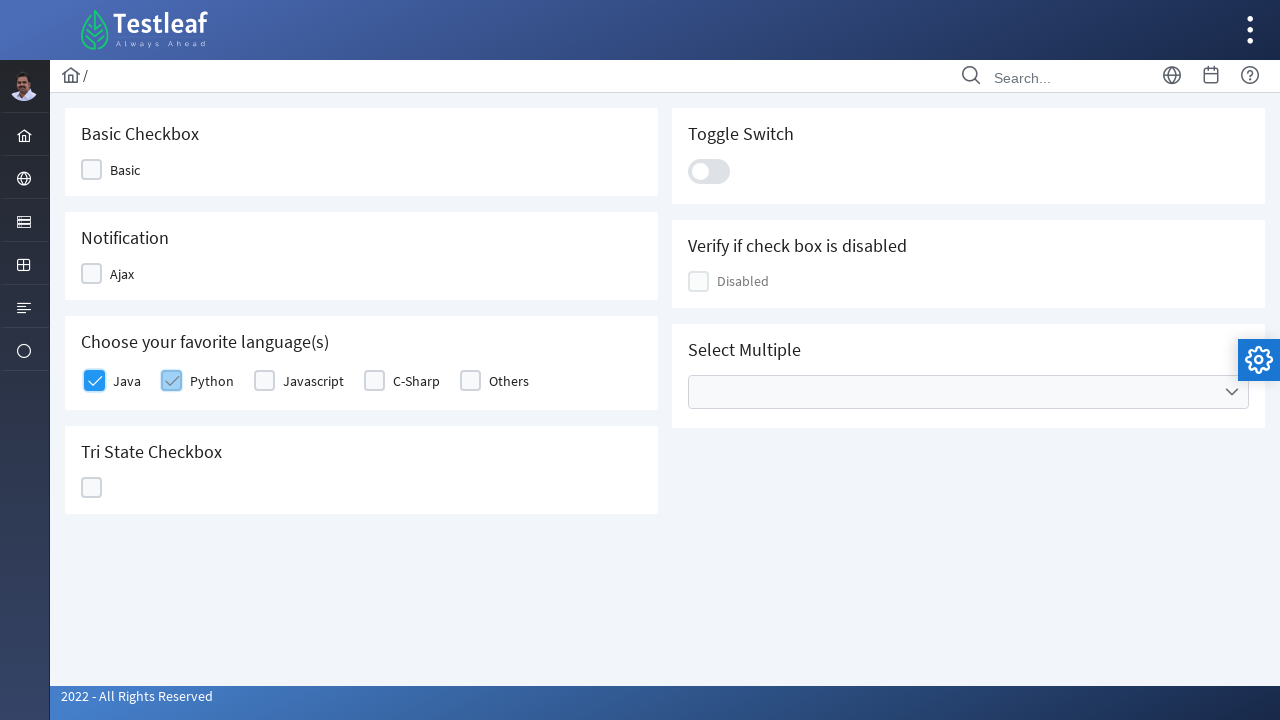

Clicked checkbox for 'Javascript' at (314, 381) on xpath=//table[@id='j_idt87:basic']//label >> nth=2
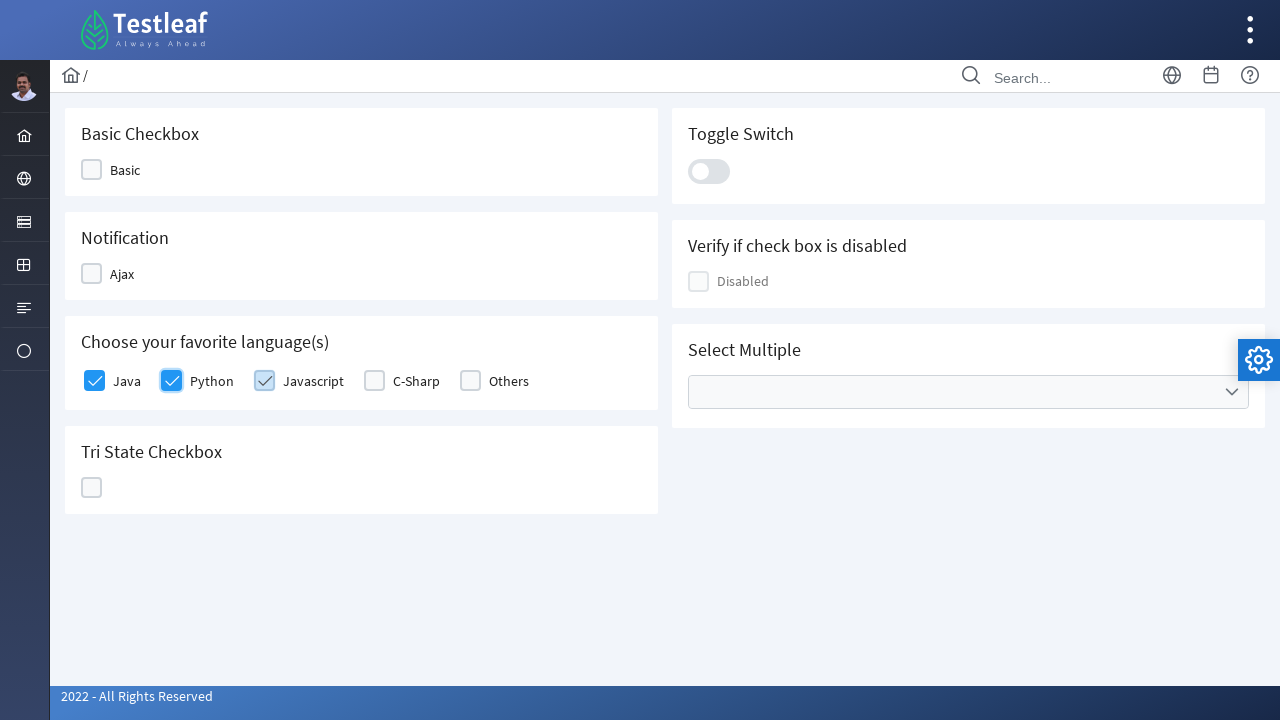

Clicked checkbox for 'C-Sharp' at (416, 381) on xpath=//table[@id='j_idt87:basic']//label >> nth=3
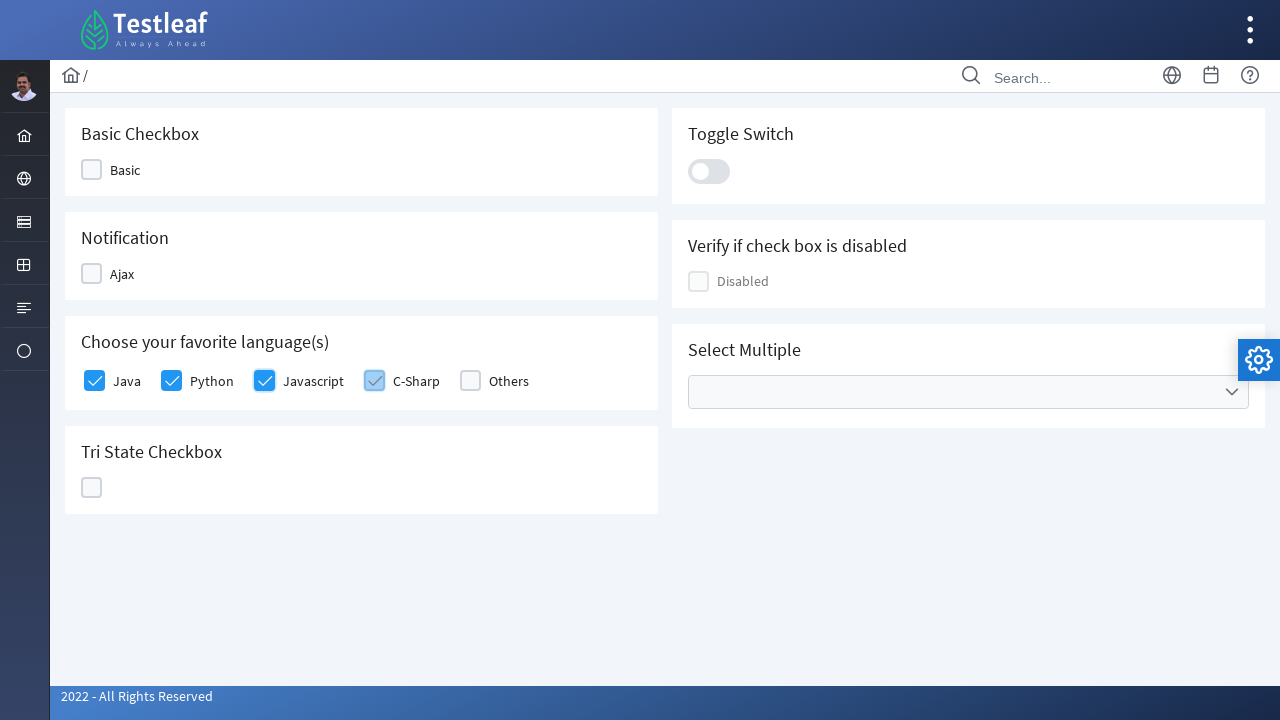

Verified checkbox 1 selected status: True
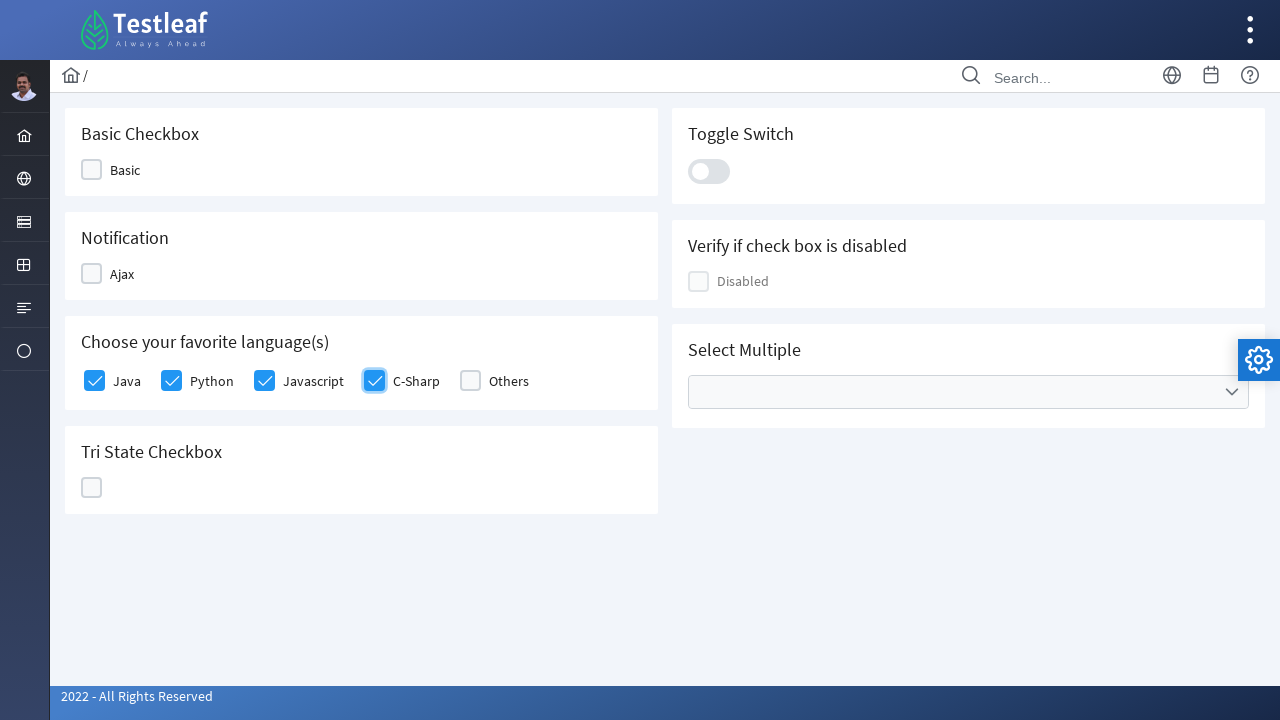

Verified checkbox 2 selected status: True
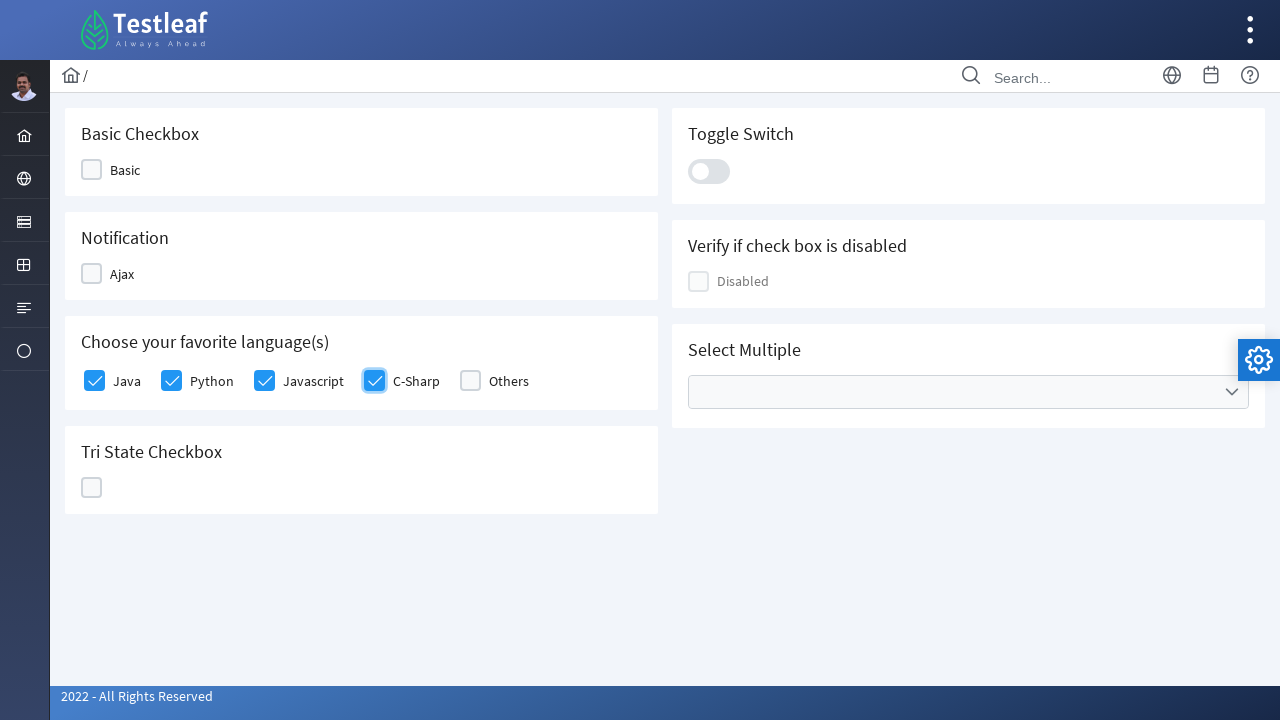

Verified checkbox 3 selected status: True
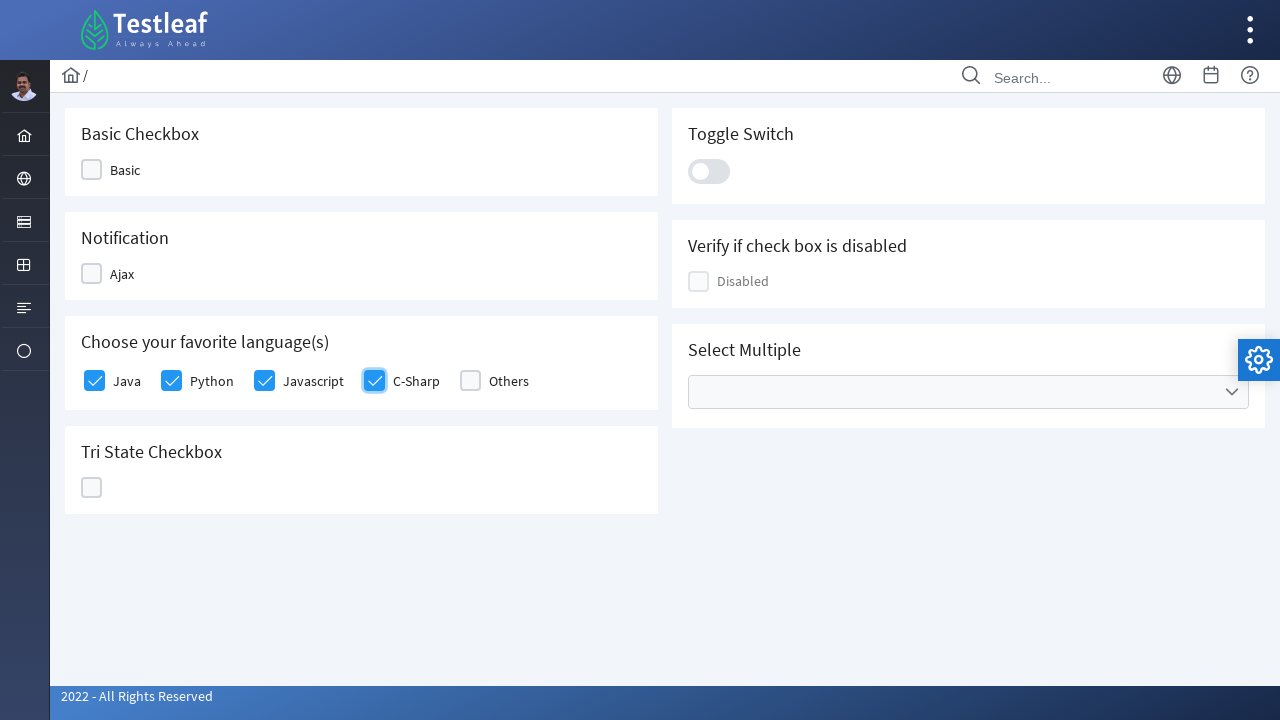

Verified checkbox 4 selected status: True
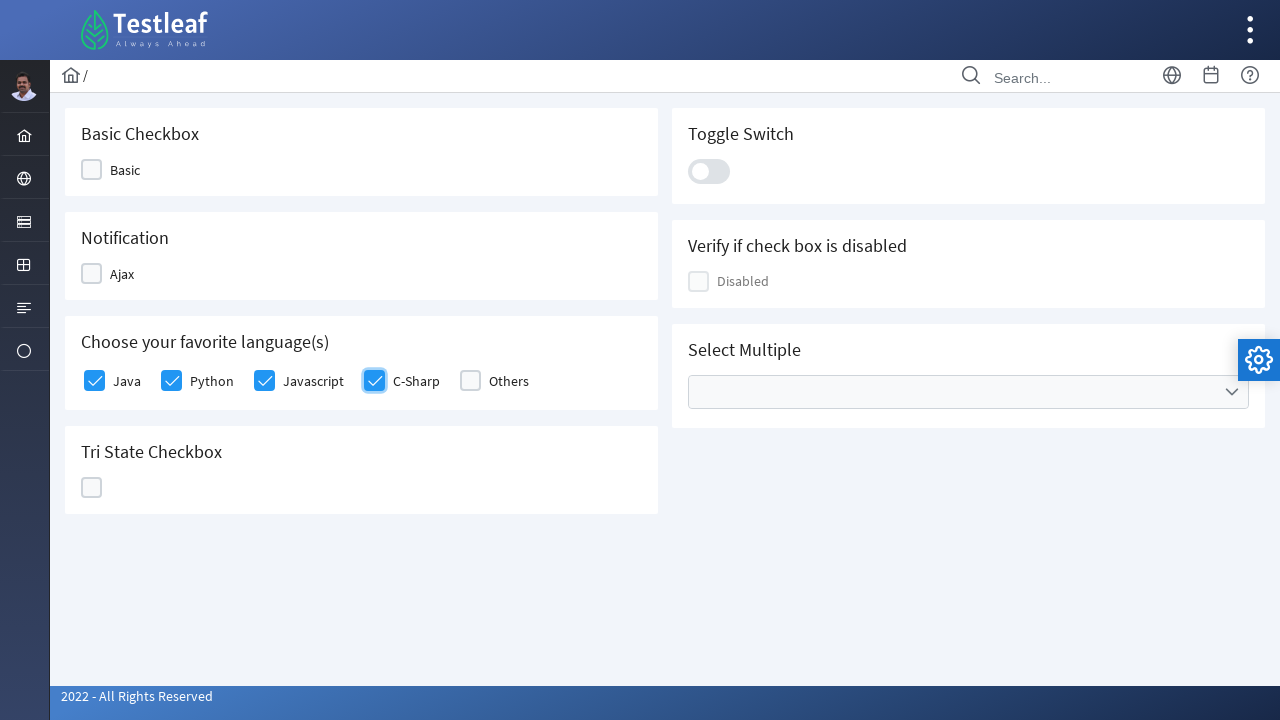

Verified checkbox 5 selected status: False
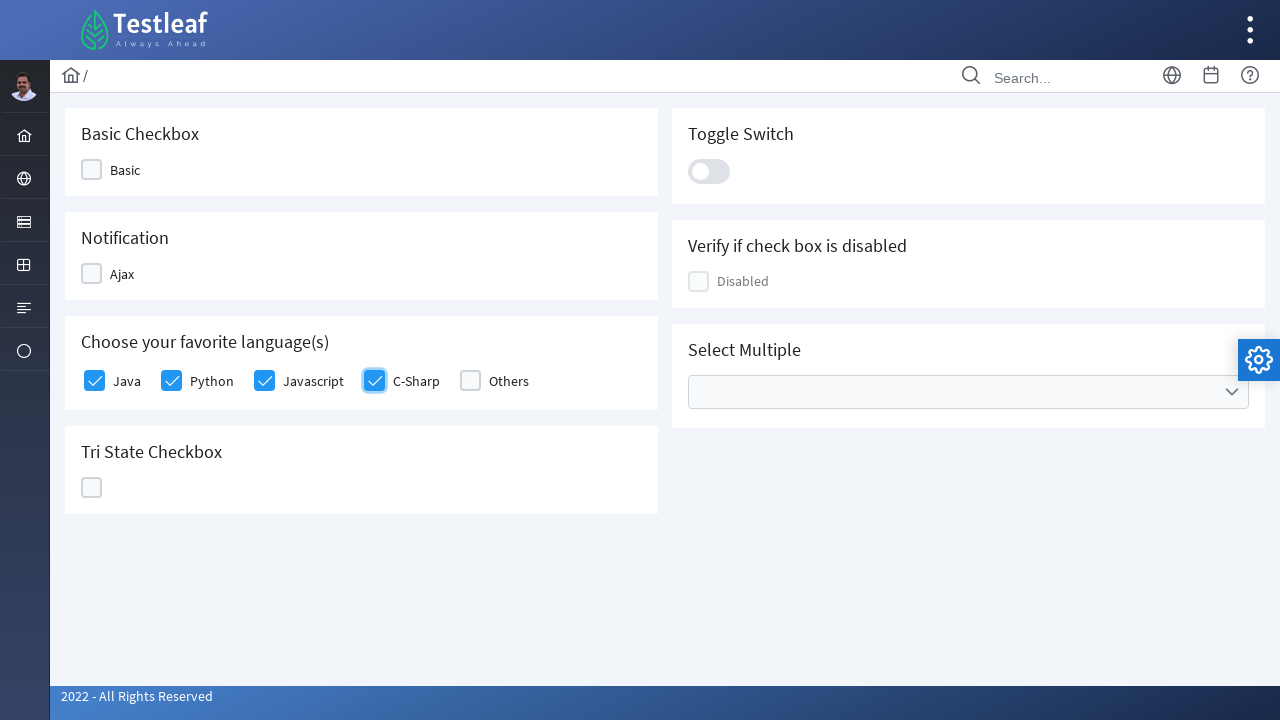

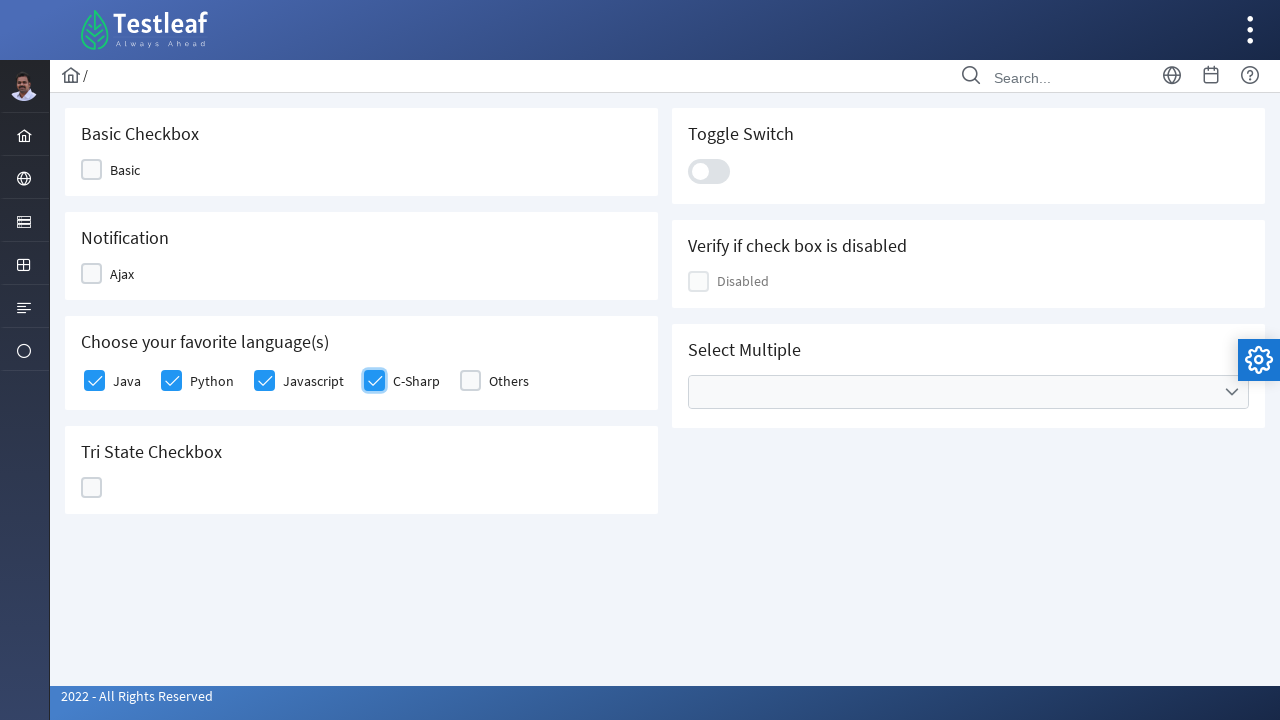